Tests double-click functionality by double-clicking a button and verifying a confirmation message appears

Starting URL: https://demoqa.com/buttons

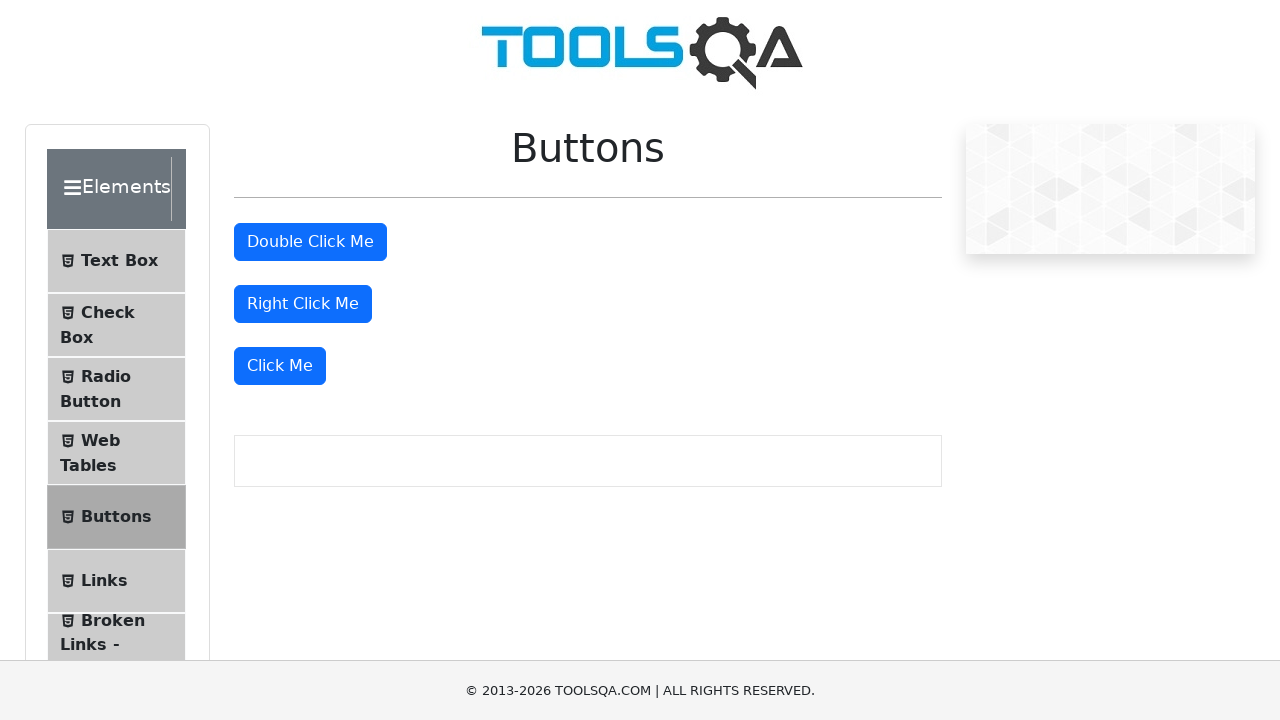

Double-clicked the double click button at (310, 242) on #doubleClickBtn
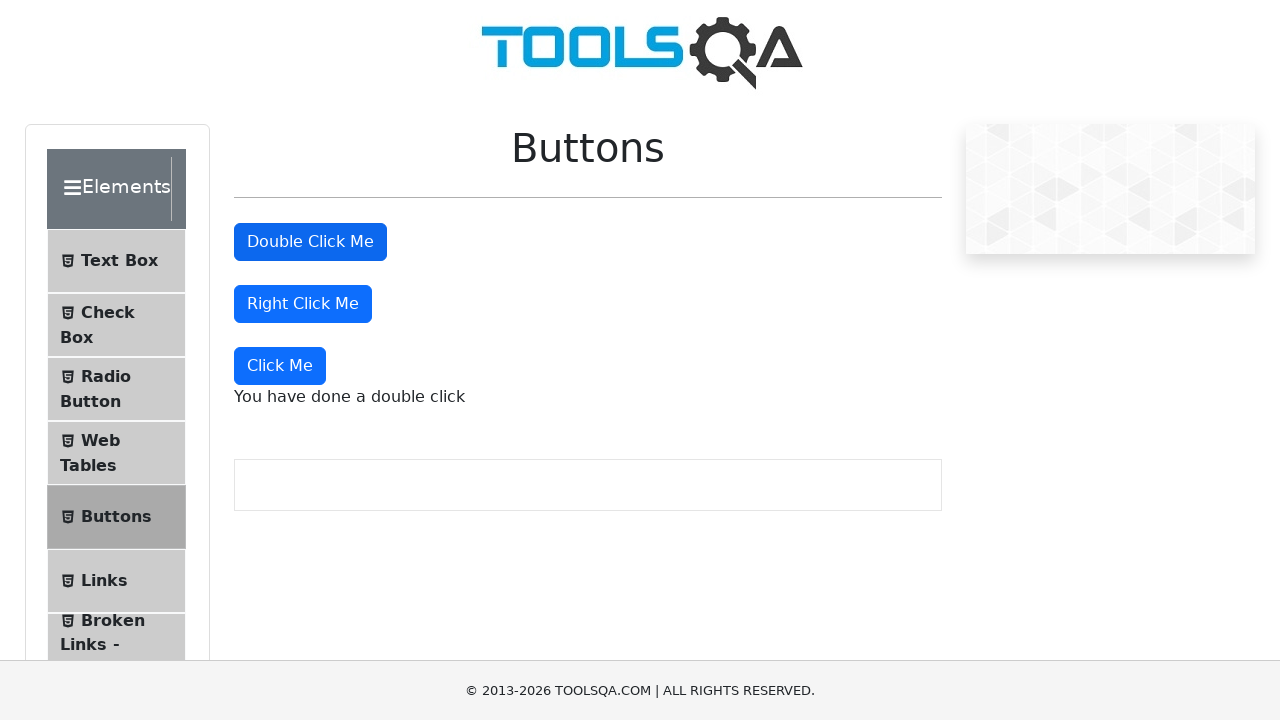

Confirmed double click confirmation message is visible
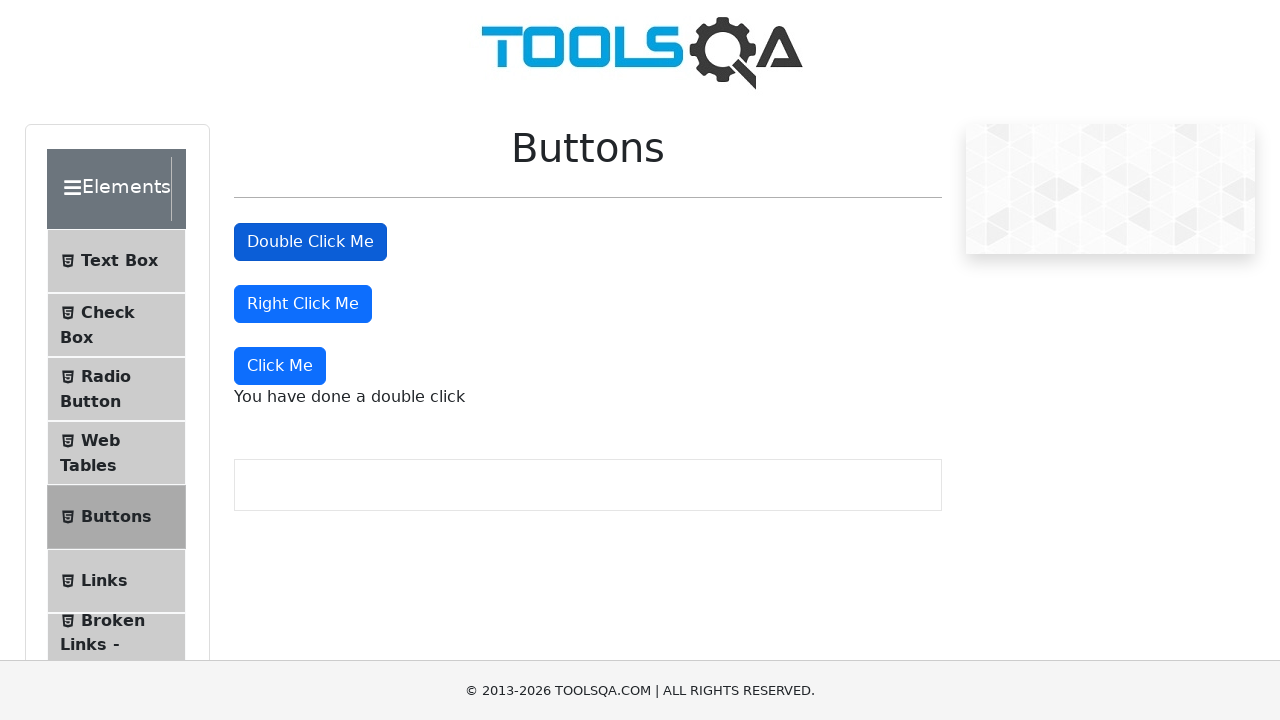

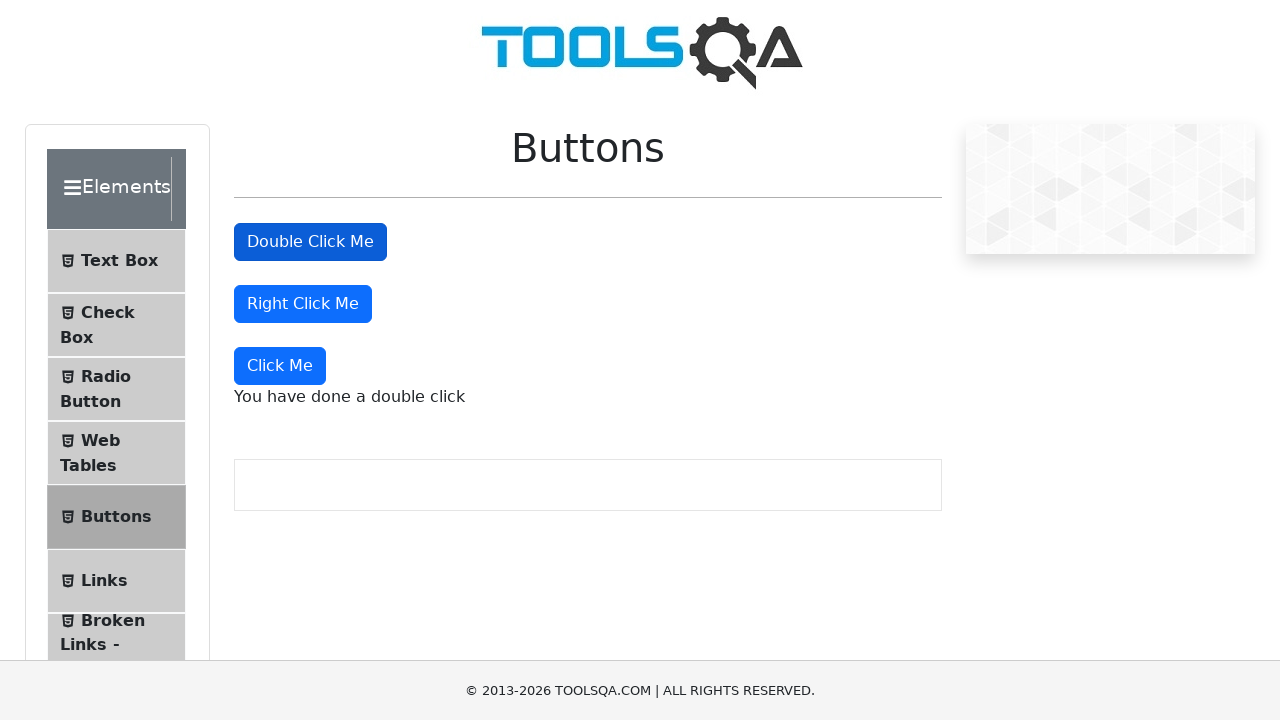